Tests modal dialog functionality by clicking Show Terms button, verifying modal appears, then closing it and verifying it disappears

Starting URL: https://playwright-waits-and-timeouts.vercel.app/

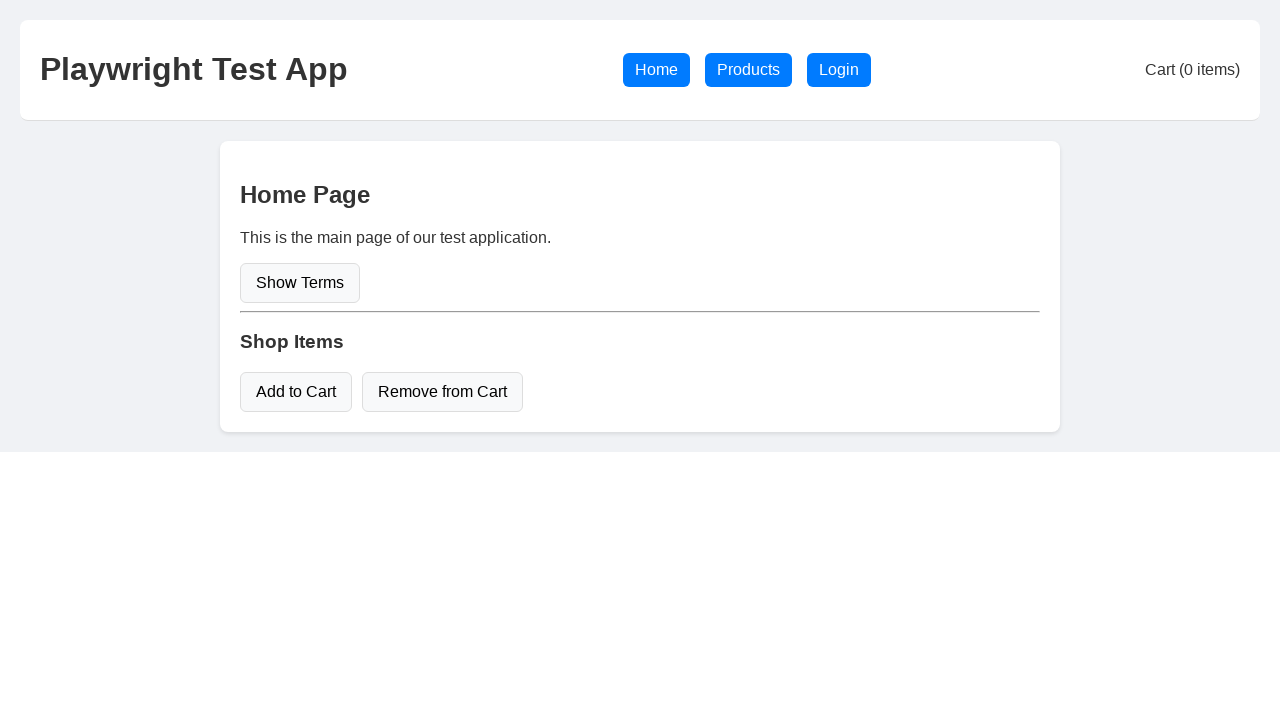

Clicked Show Terms button to open modal at (300, 283) on internal:role=button[name="Show Terms"i]
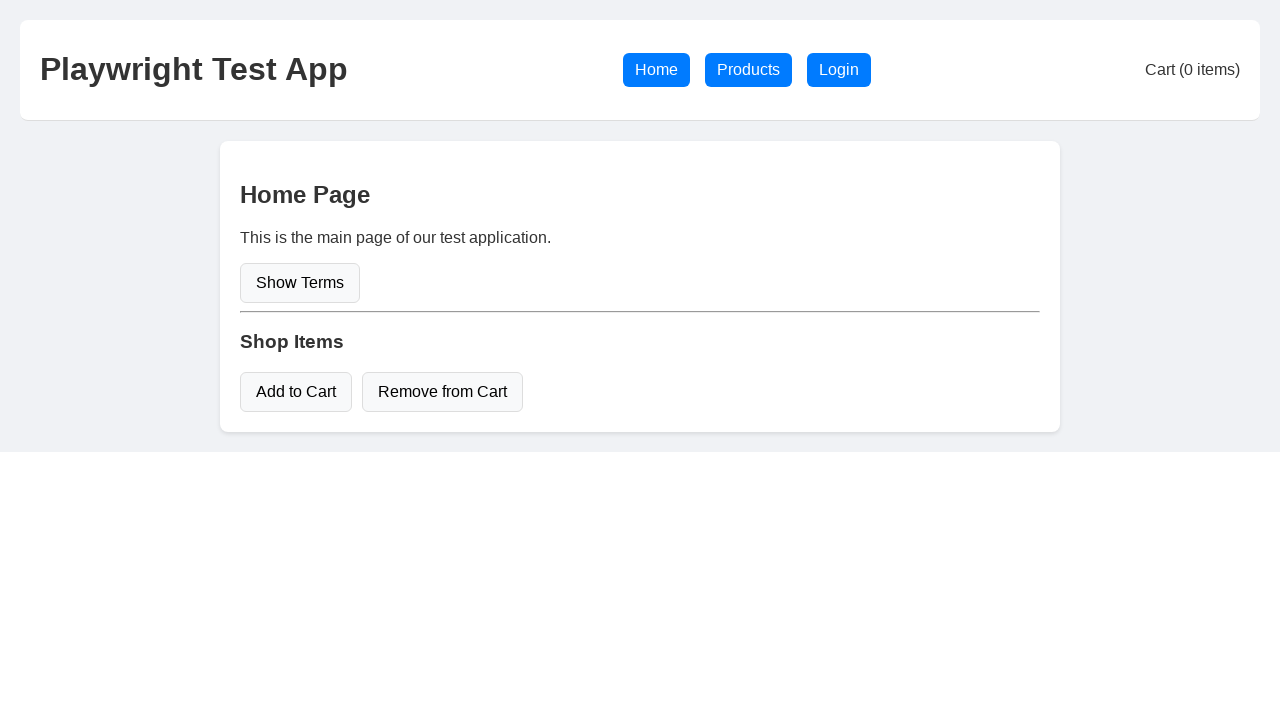

Terms and Conditions modal header is now visible
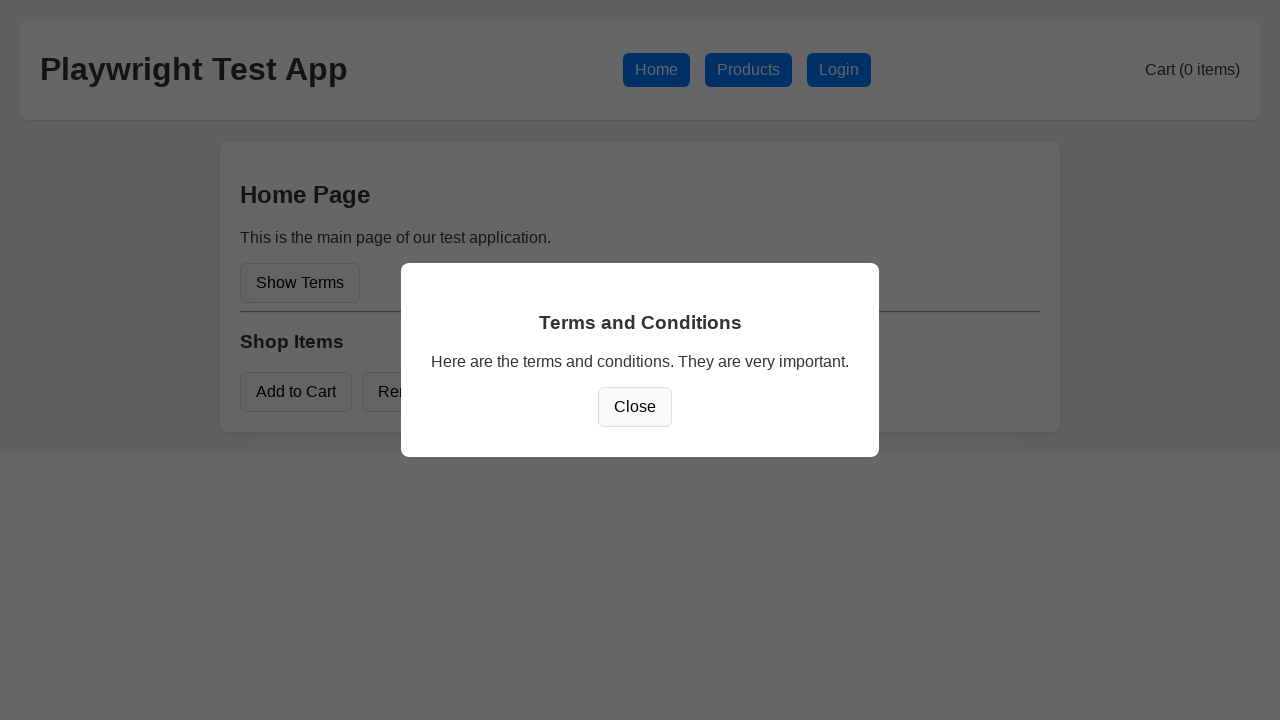

Clicked Close button to dismiss modal at (635, 407) on internal:role=button[name="Close"i]
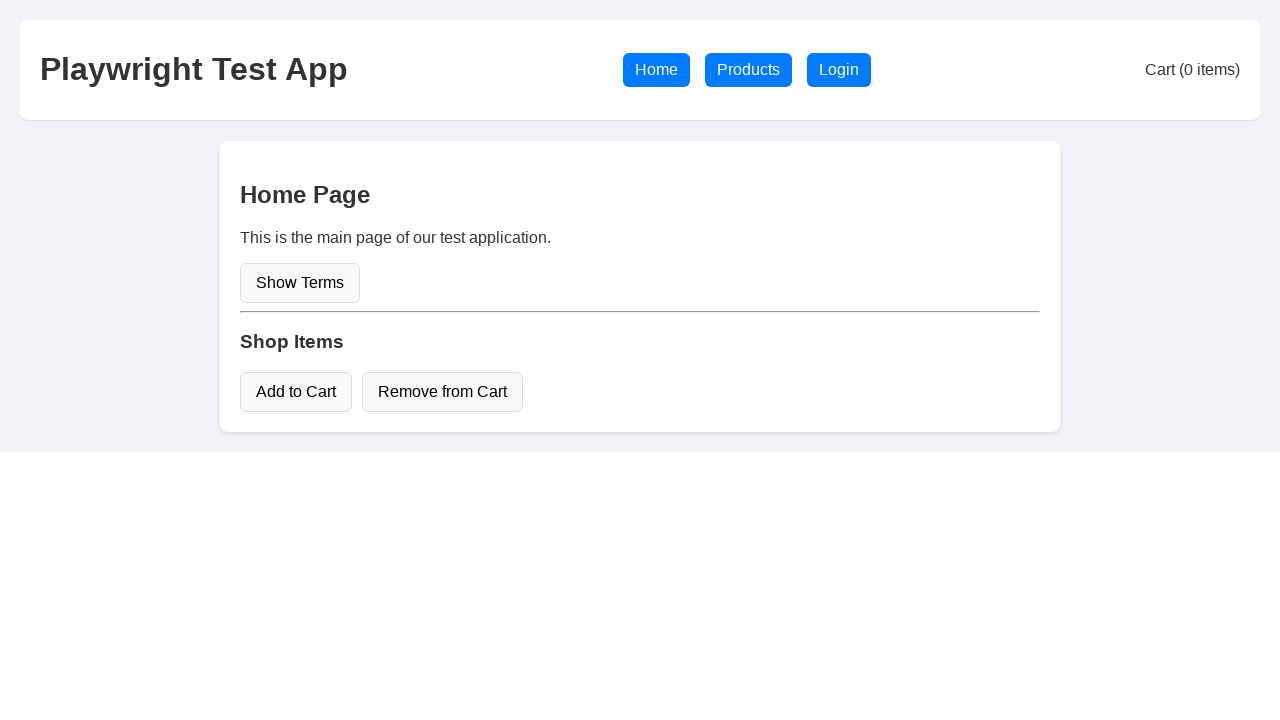

Terms and Conditions modal is now hidden
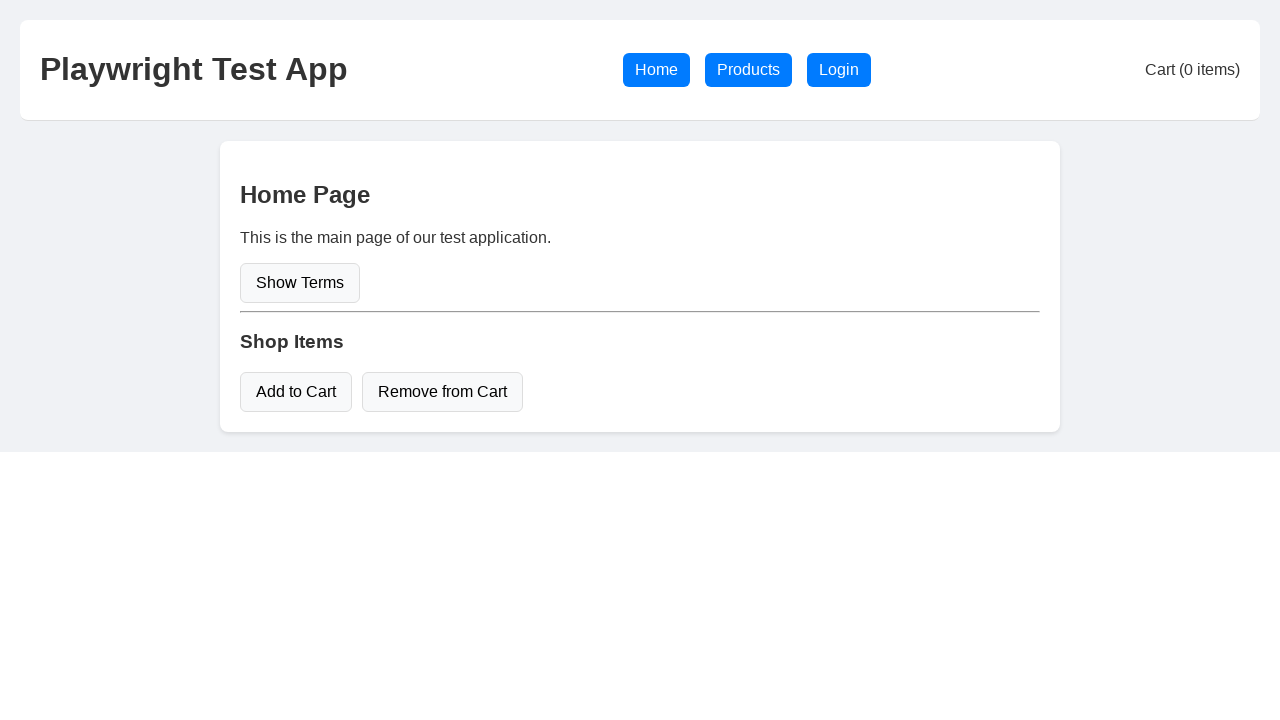

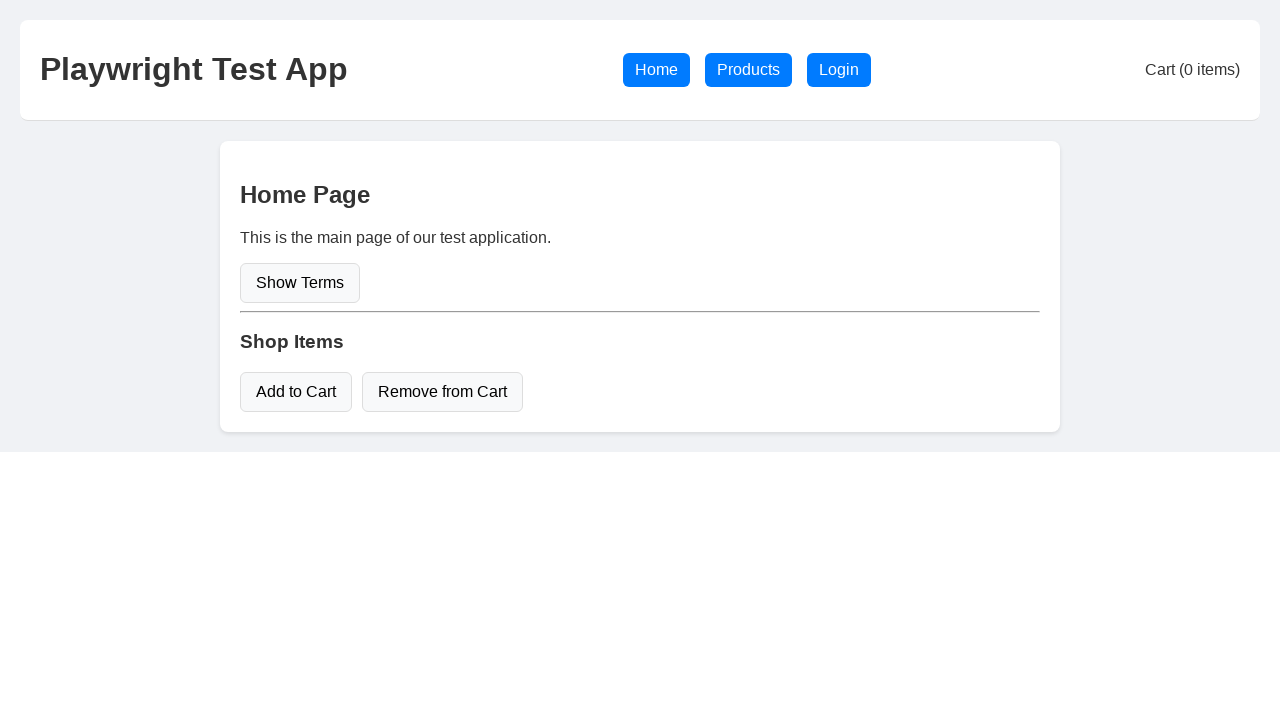